Tests registration form validation by clicking Register without filling fields and verifying error messages appear

Starting URL: https://parabank.parasoft.com/parabank/register.htm

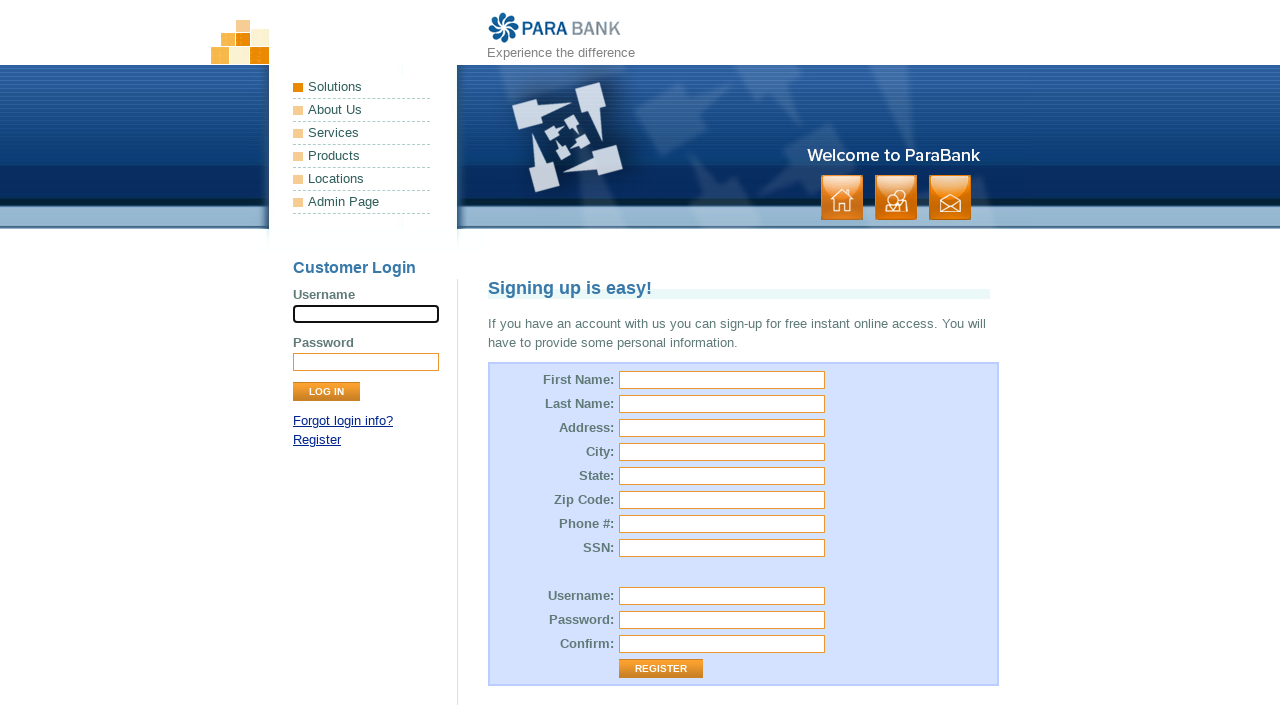

Clicked Register button without filling any form fields at (661, 669) on input[value='Register']
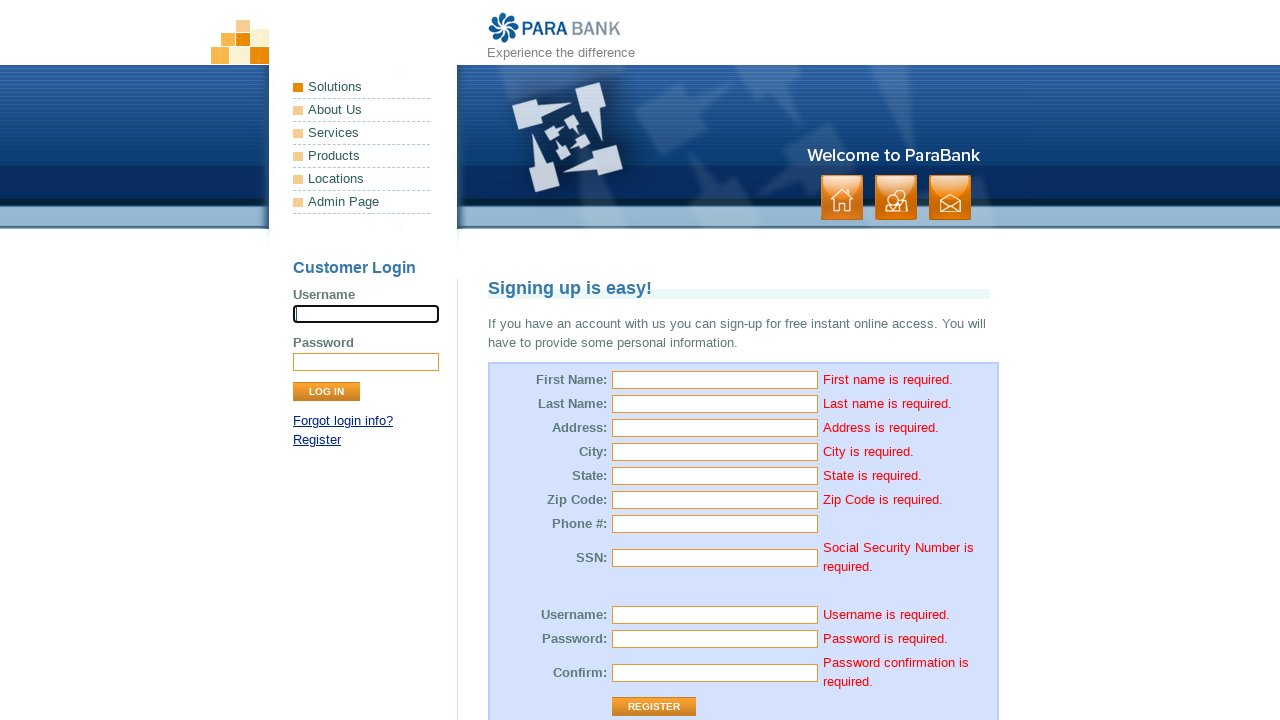

Retrieved first name error message text
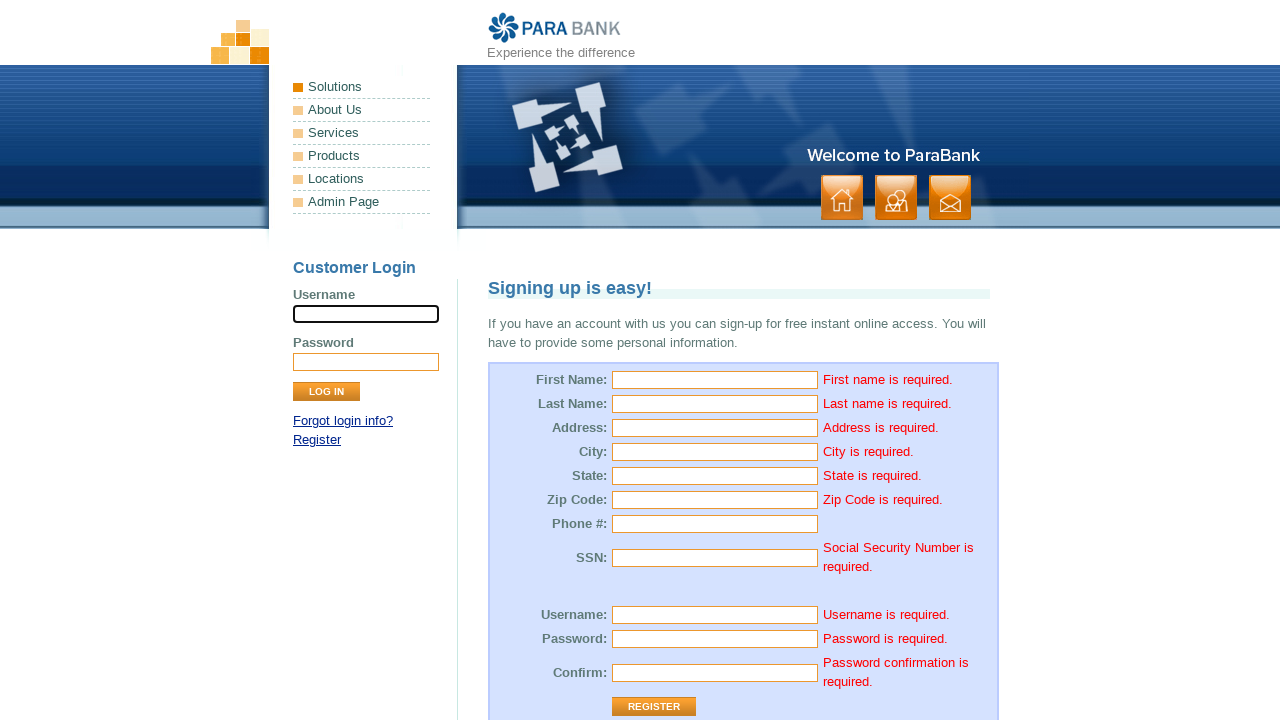

Verified first name error message is 'First name is required.'
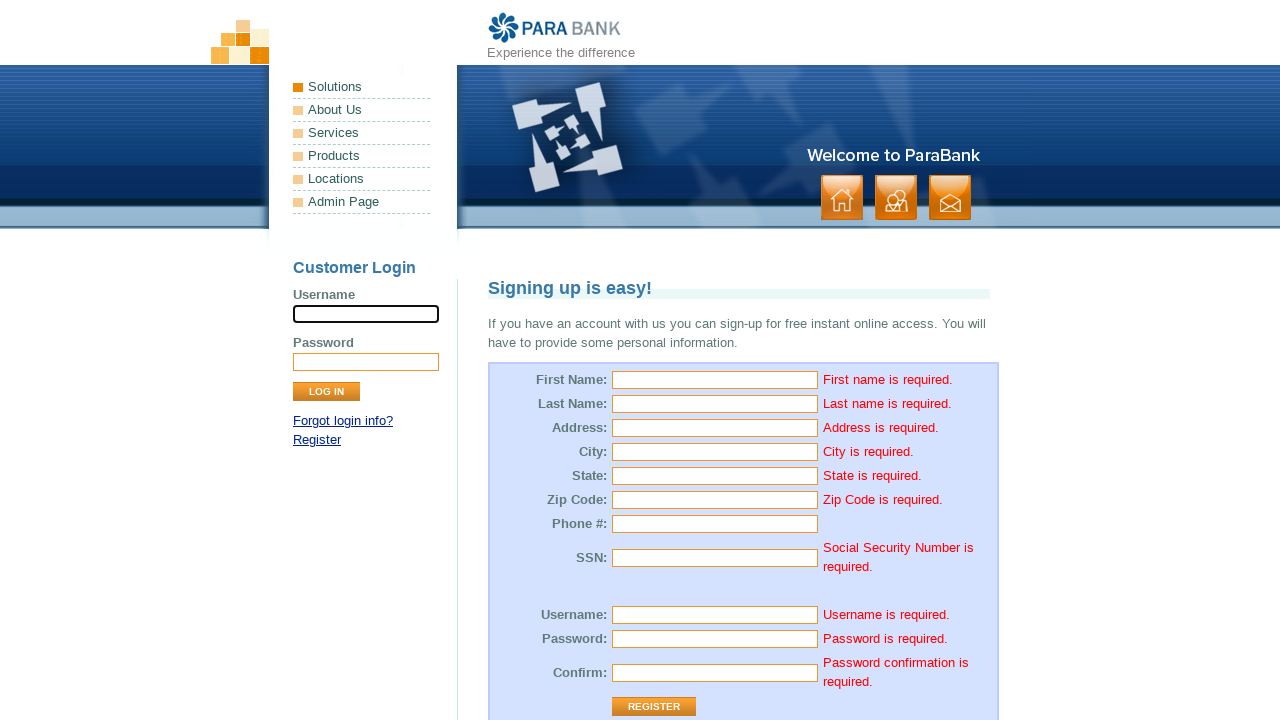

Verified last name error message is visible
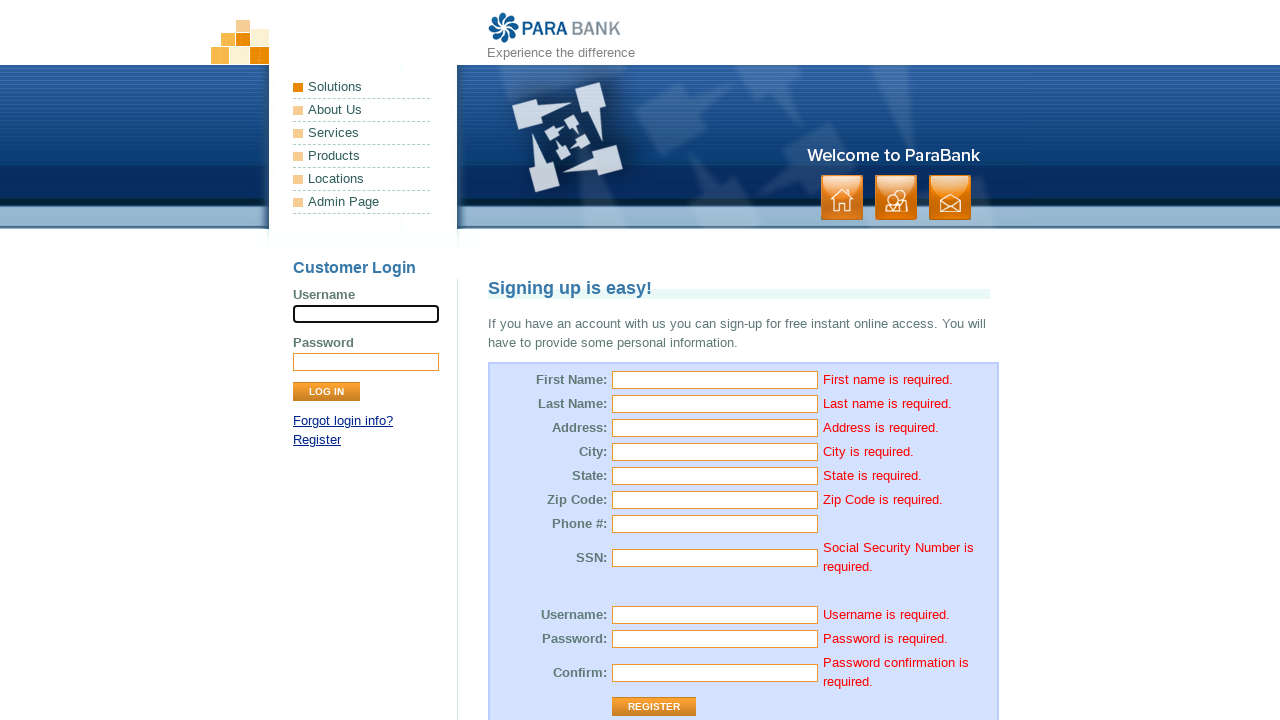

Counted total error messages on the page
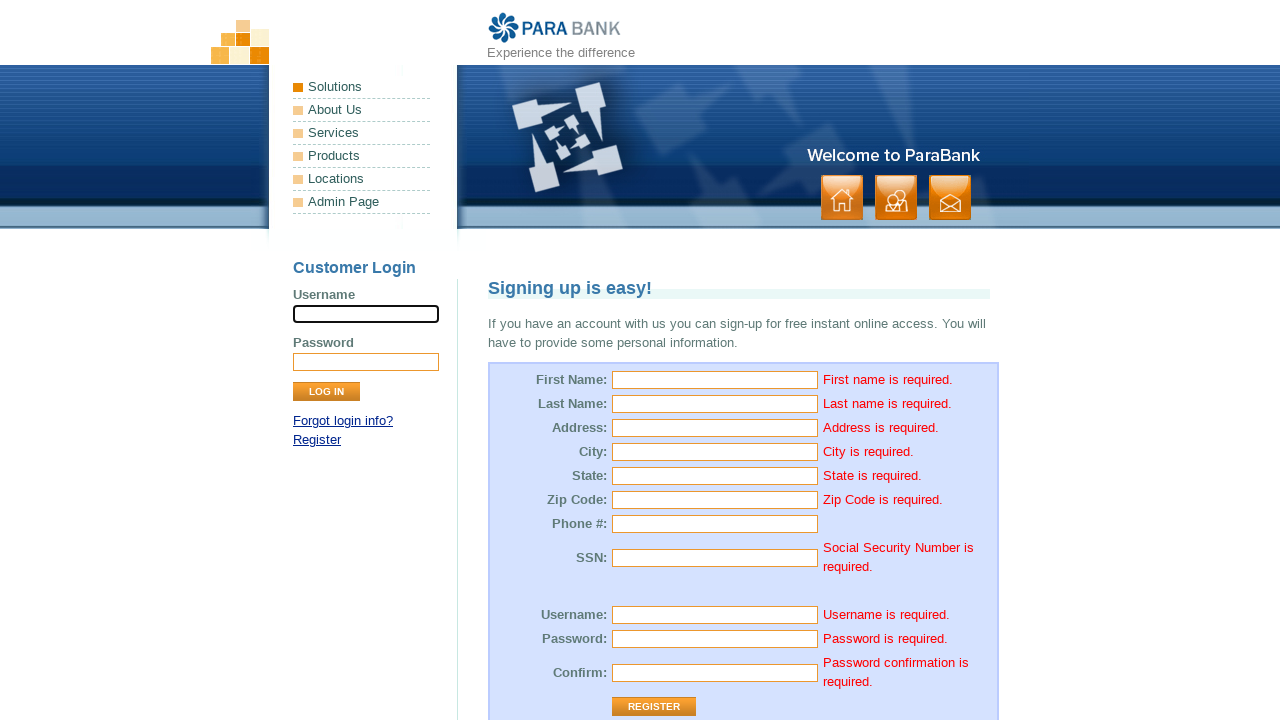

Verified total of 10 error messages are displayed
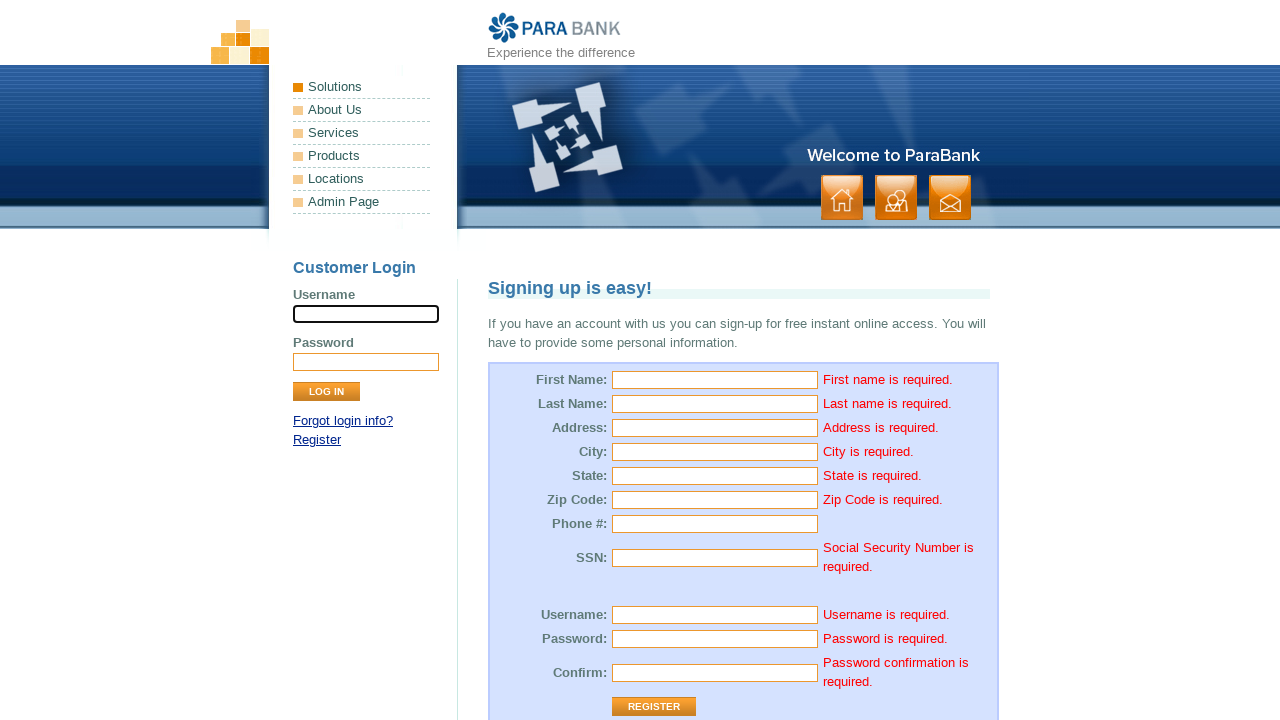

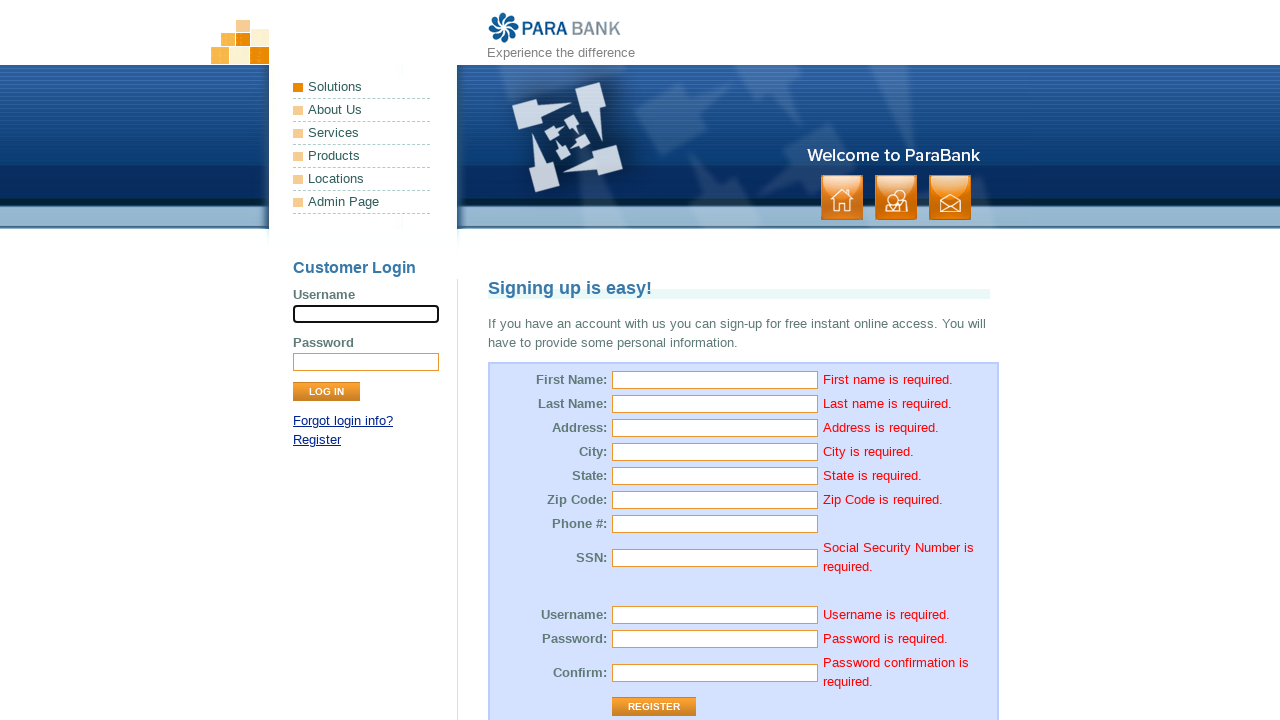